Tests drag and drop functionality on the jQuery UI droppable demo page by dragging an element and dropping it onto a target, then verifying the drop was successful.

Starting URL: https://jqueryui.com/droppable/

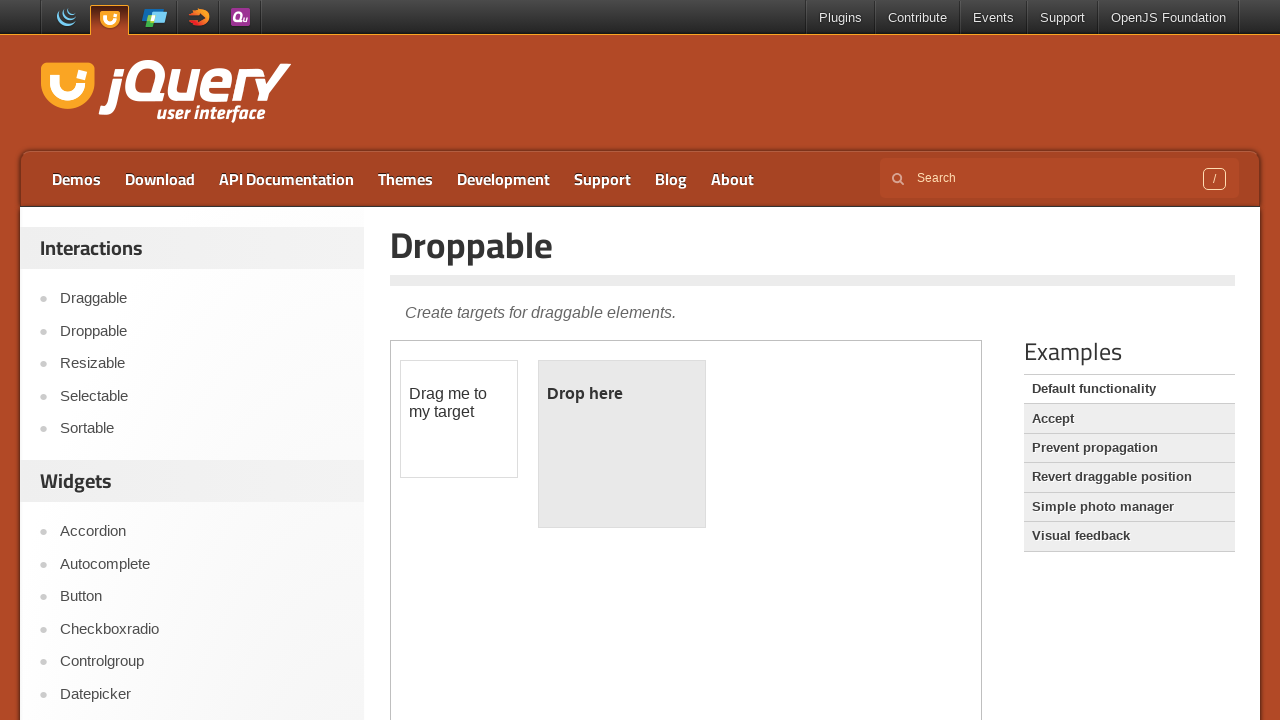

Located the iframe containing the drag and drop demo
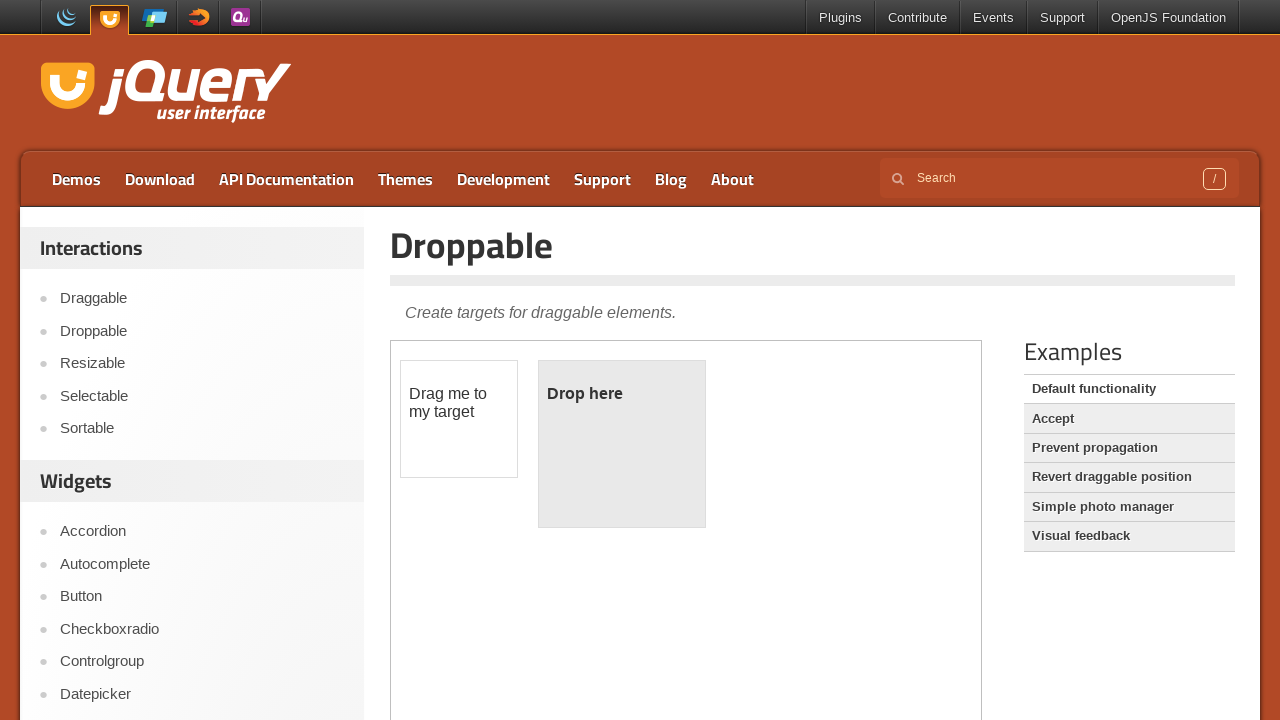

Located the draggable element
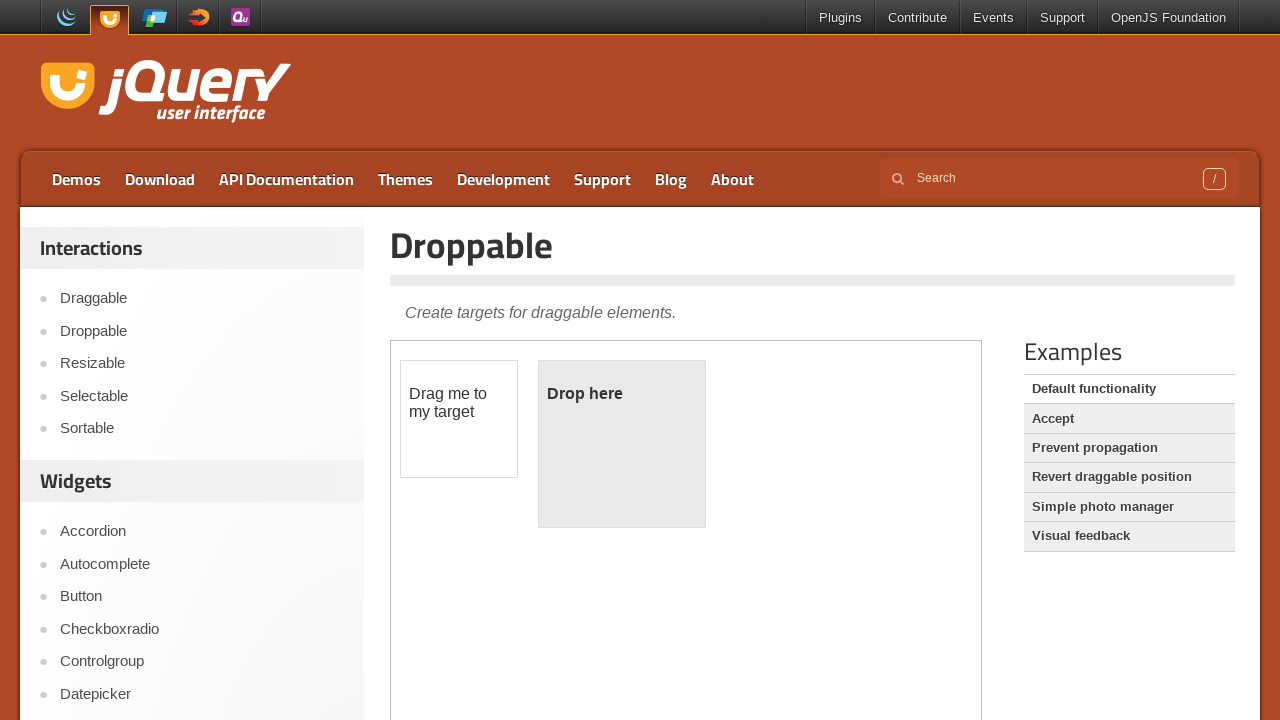

Located the droppable element
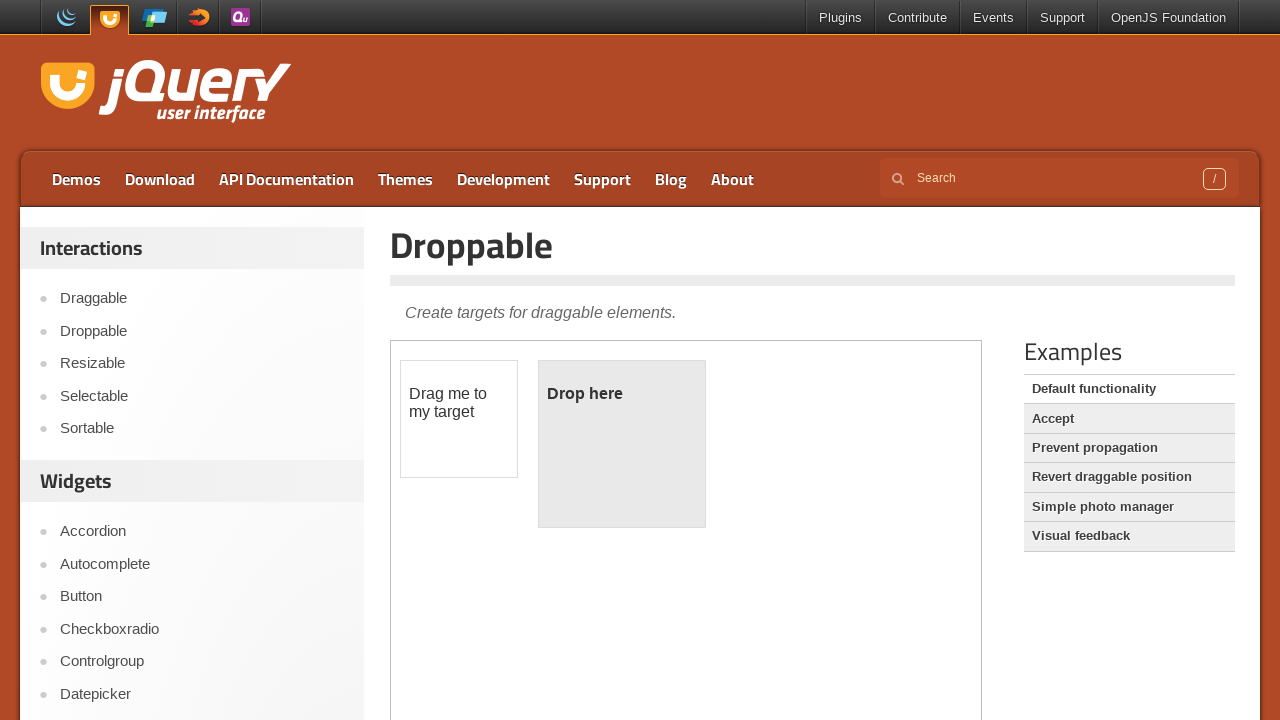

Dragged the draggable element onto the droppable target at (622, 444)
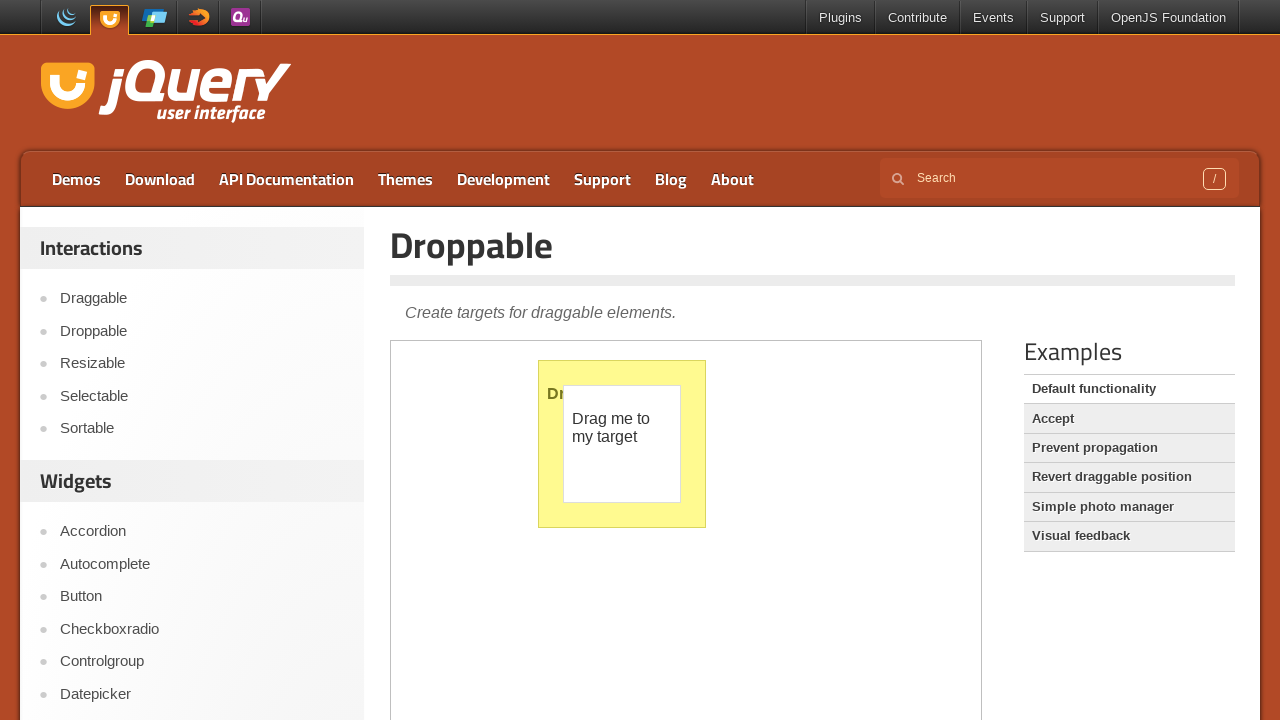

Waited for the droppable paragraph element to be visible
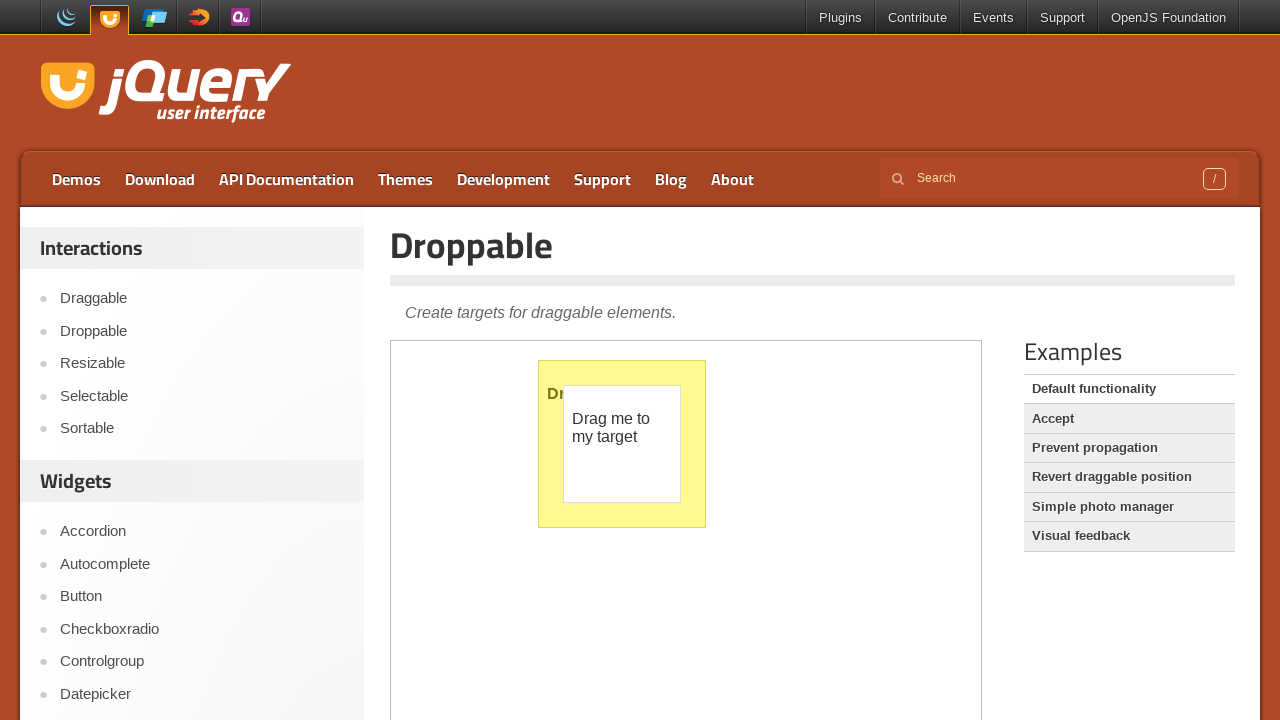

Retrieved the text content from the droppable element: 'Dropped!'
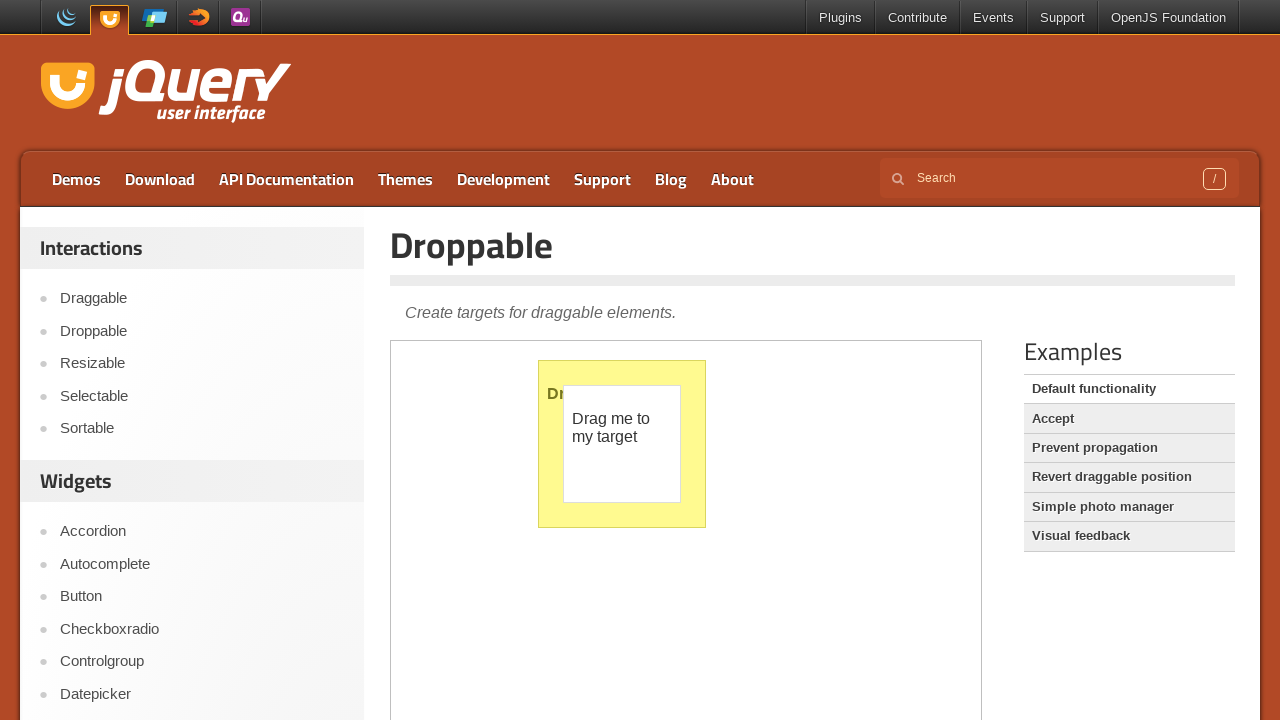

Verified that the drop was successful - text changed to 'Dropped!'
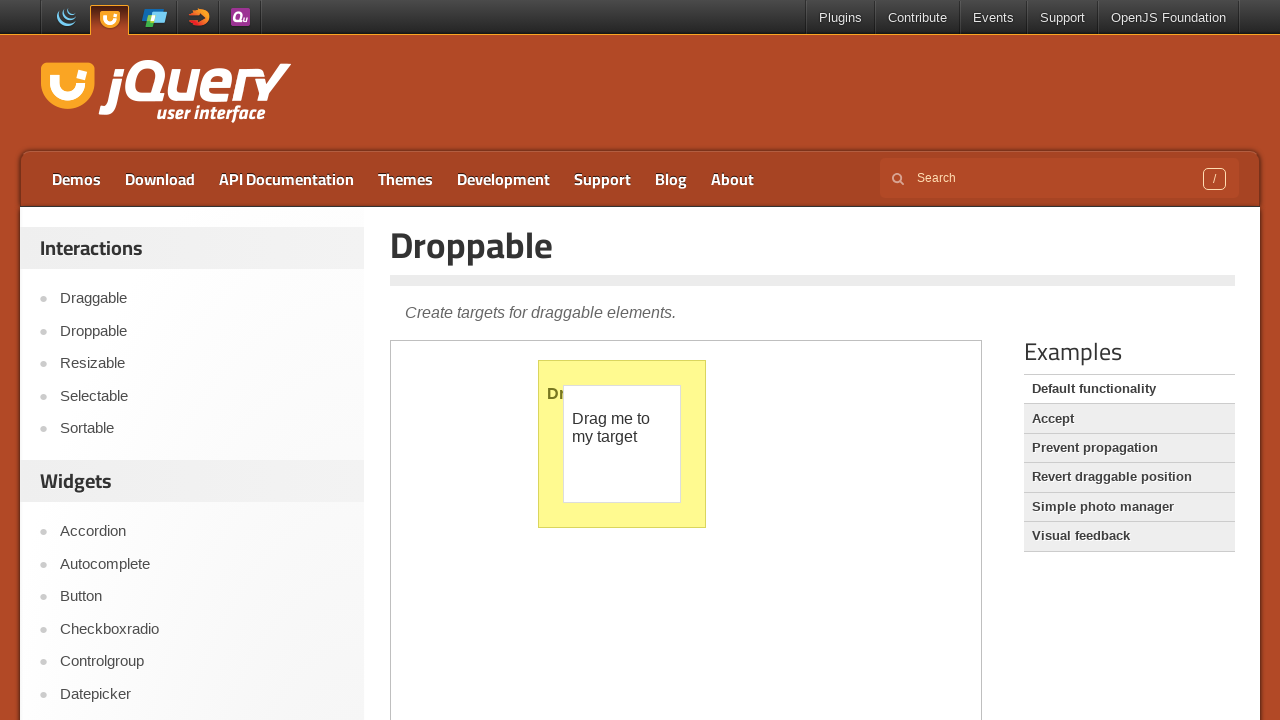

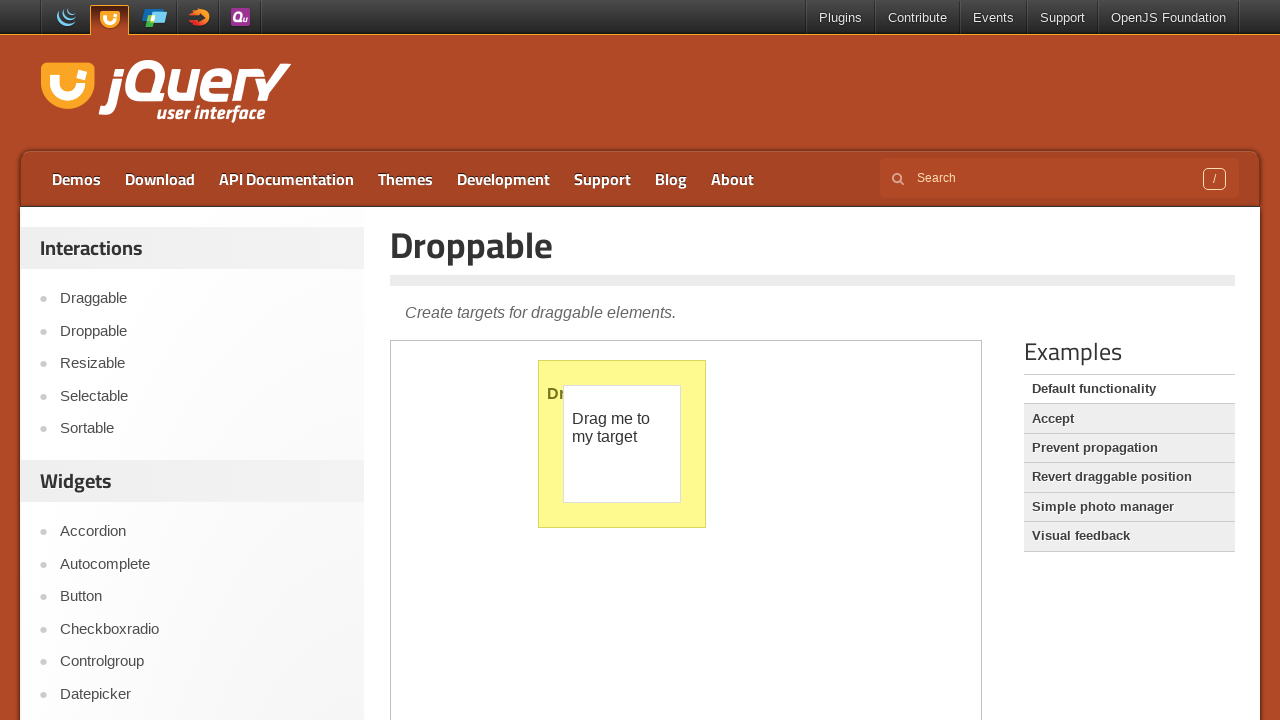